Tests that Cyrillic (non-ASCII) characters can be entered into the i18n input field and verifies they are correctly stored

Starting URL: https://www.selenium.dev/selenium/web/cn-test.html

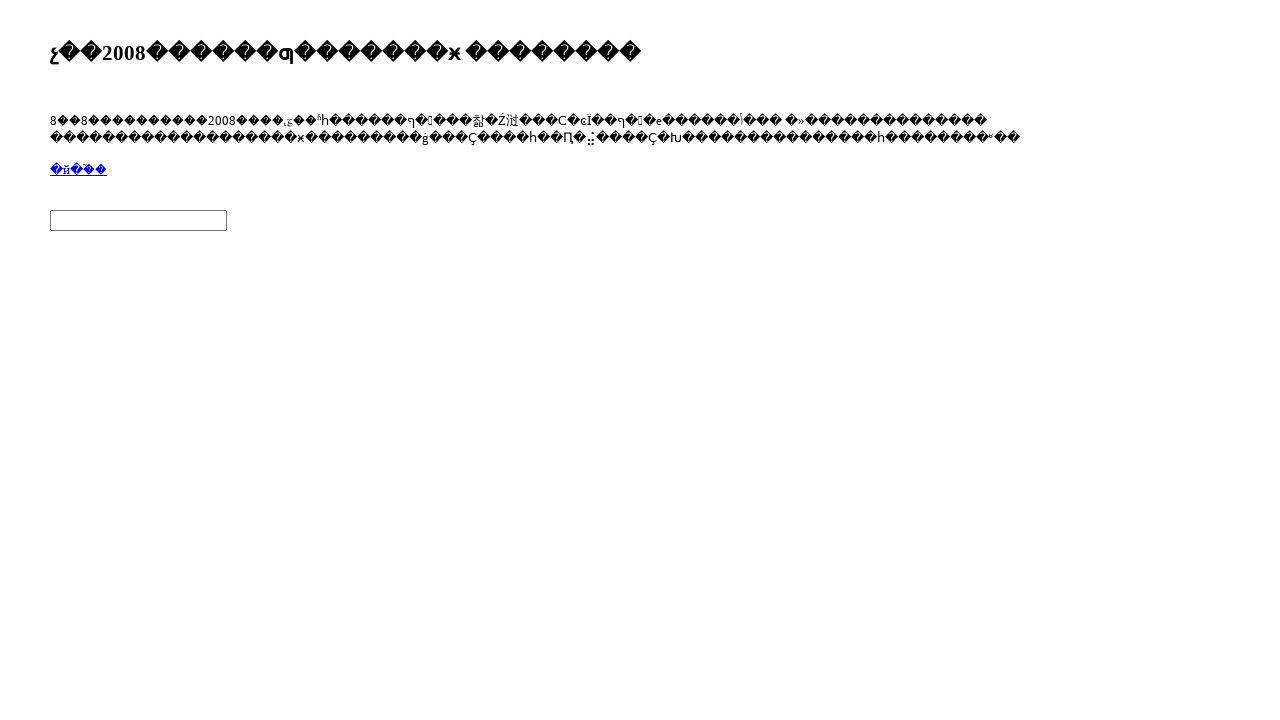

Navigated to i18n test page
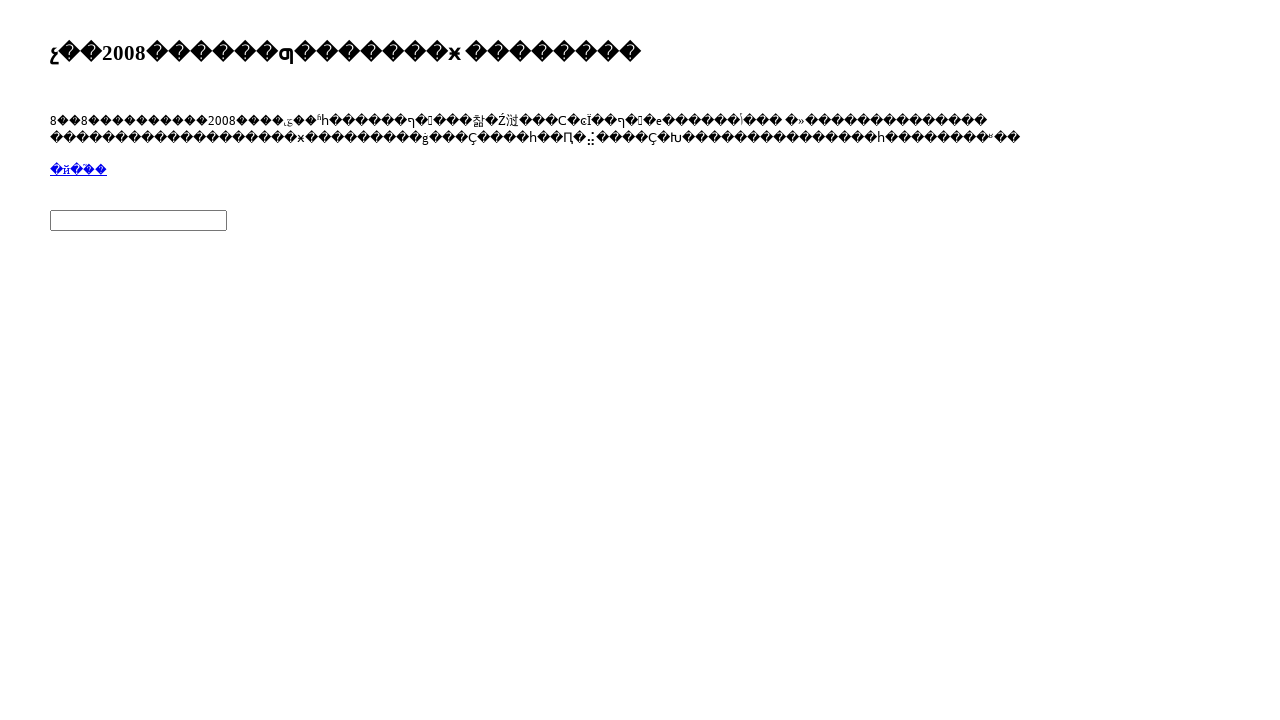

Filled i18n input field with Cyrillic characters 'Привет' on input[name='i18n']
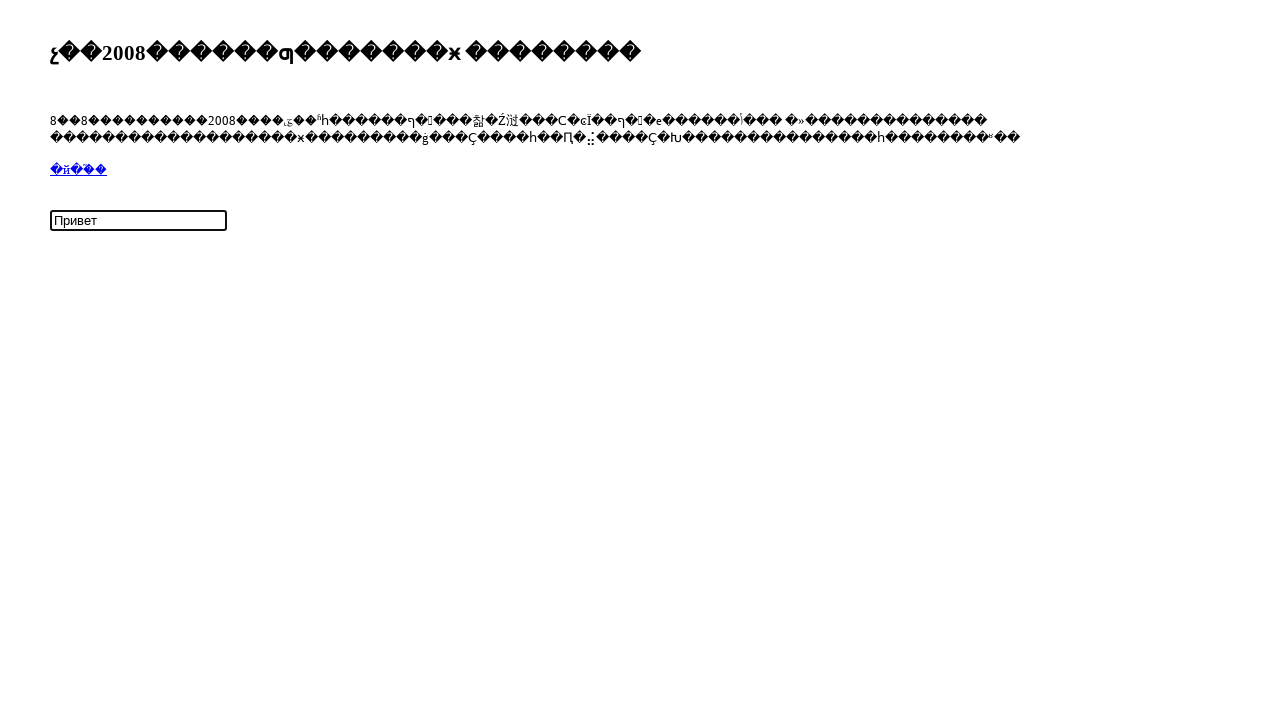

Located the i18n input element
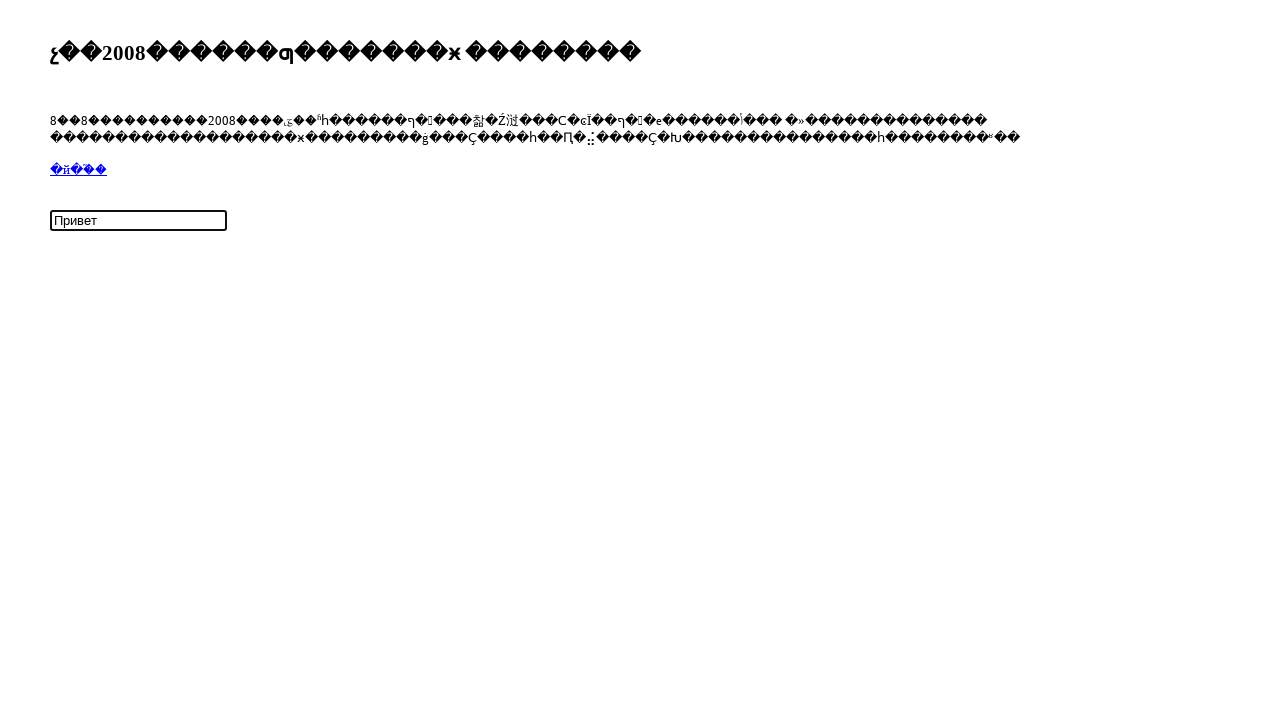

Verified that Cyrillic characters were correctly stored in the input field
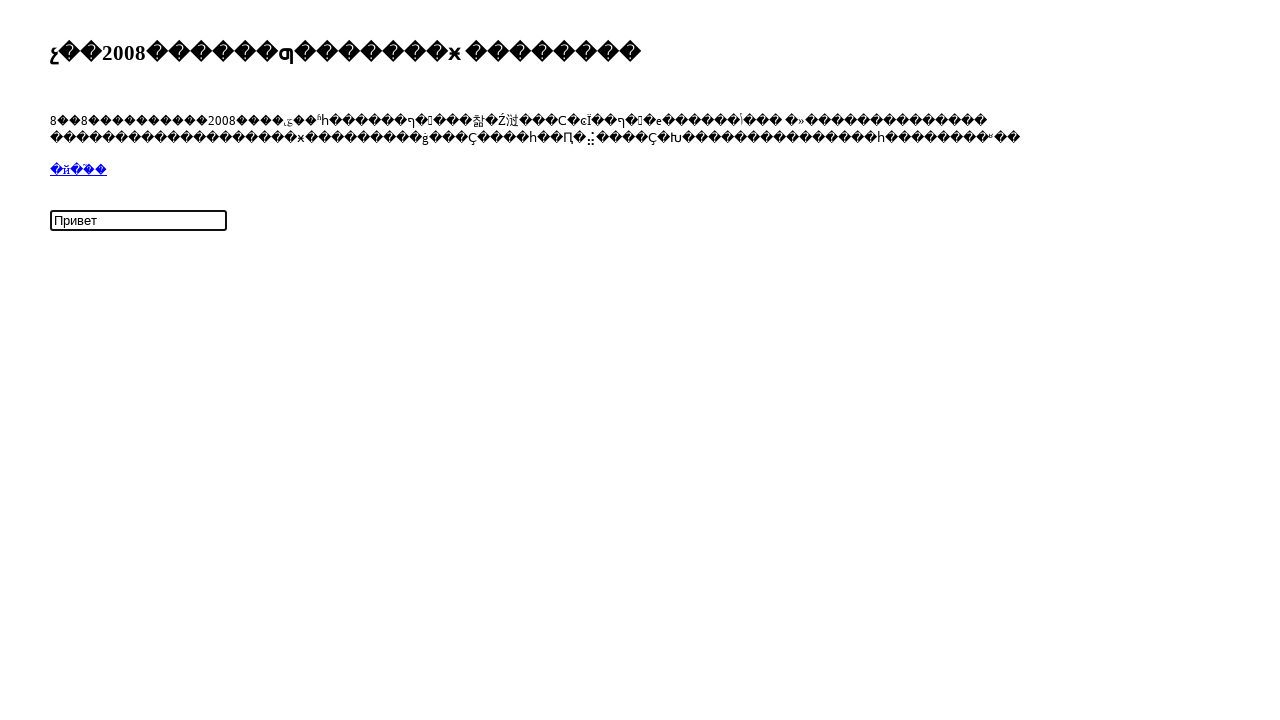

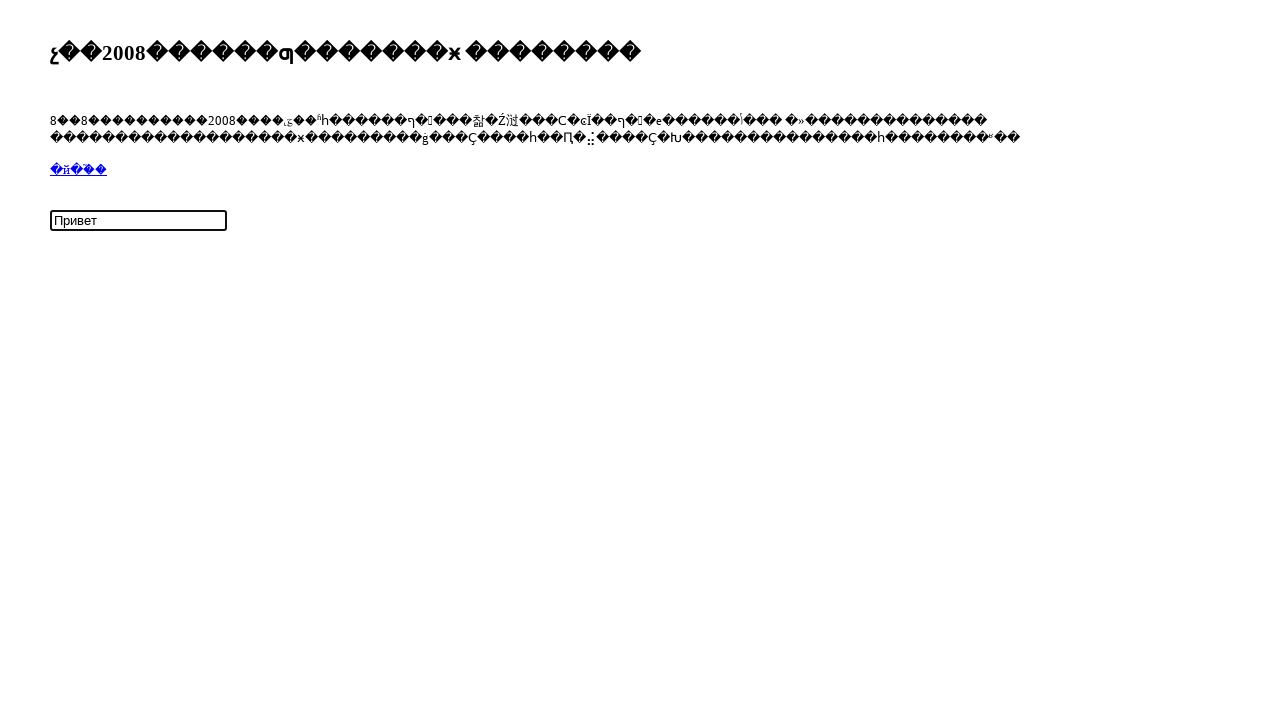